Tests adding a new todo item by typing in the input field and pressing Enter

Starting URL: https://example.cypress.io/todo

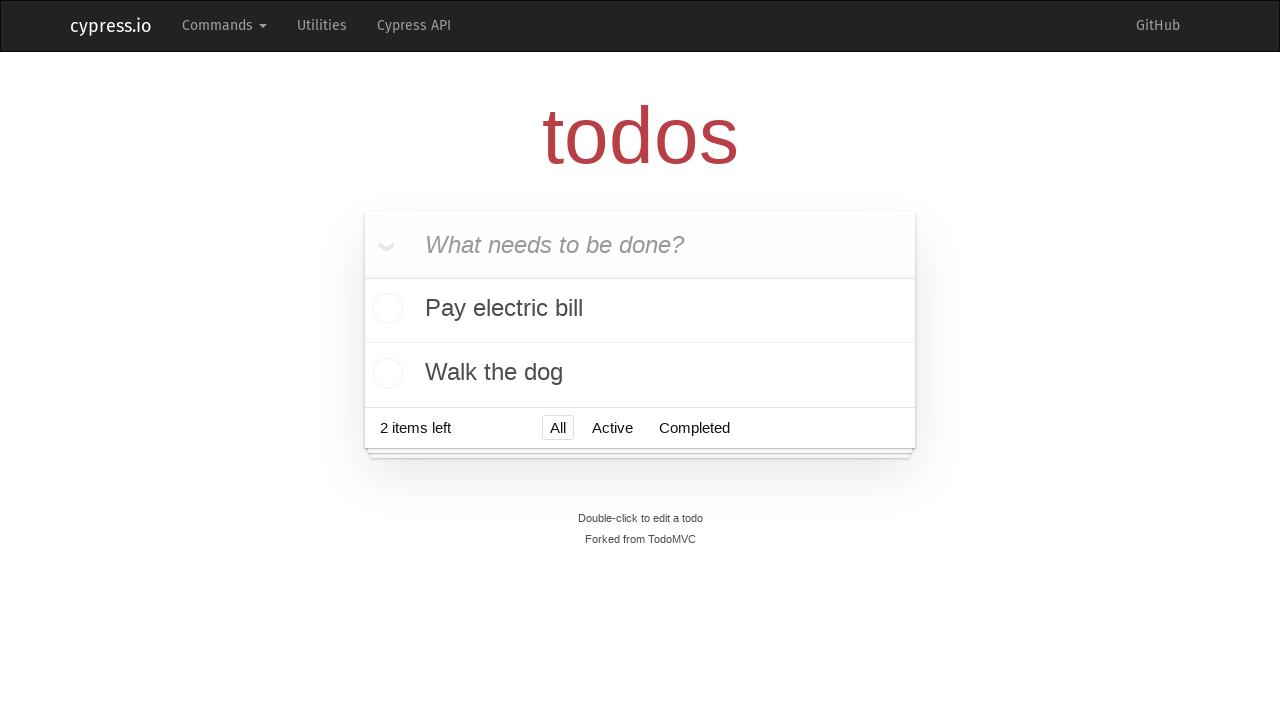

Waited for todo list to load
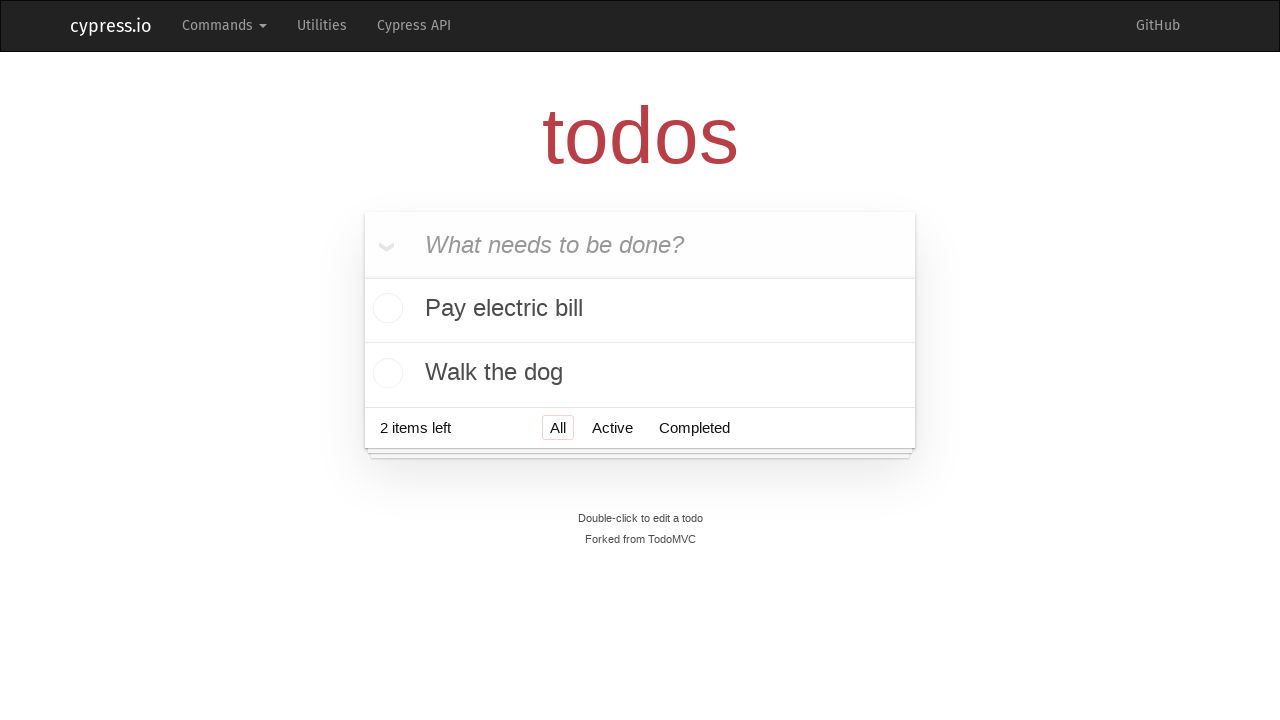

Typed 'Feed the cat' in the new todo input field on input.new-todo
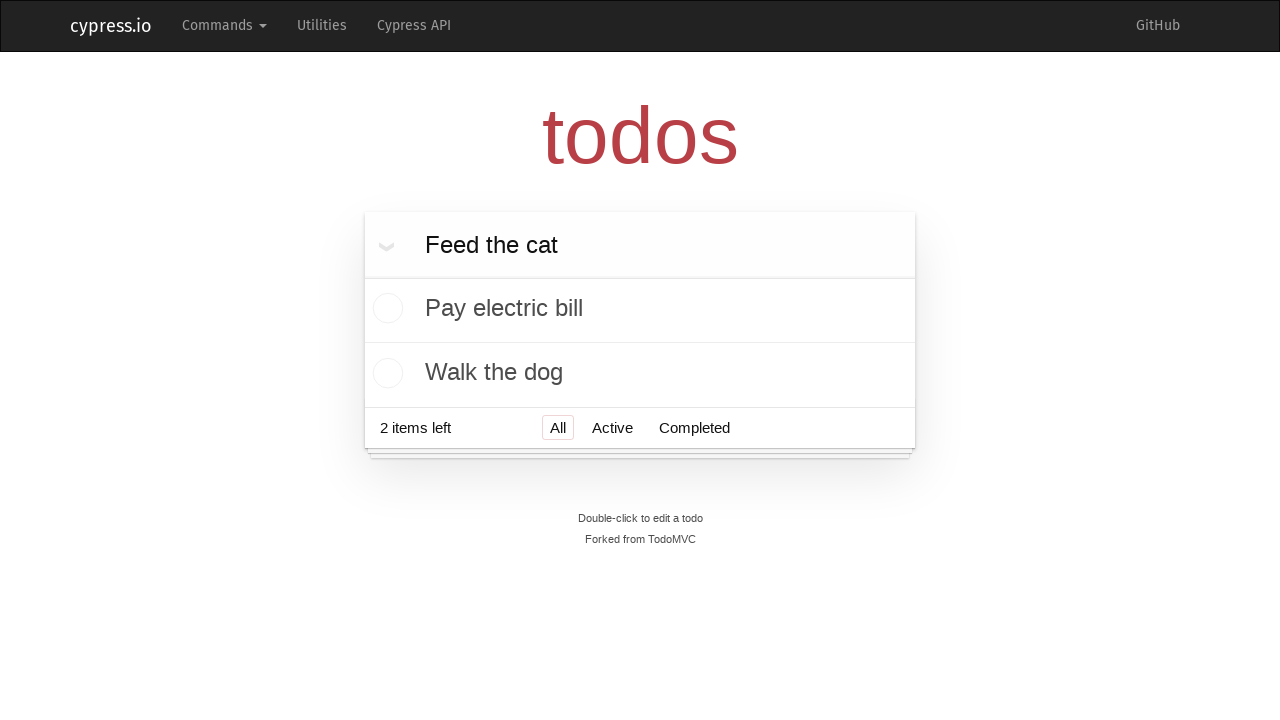

Pressed Enter to submit the new todo item on input.new-todo
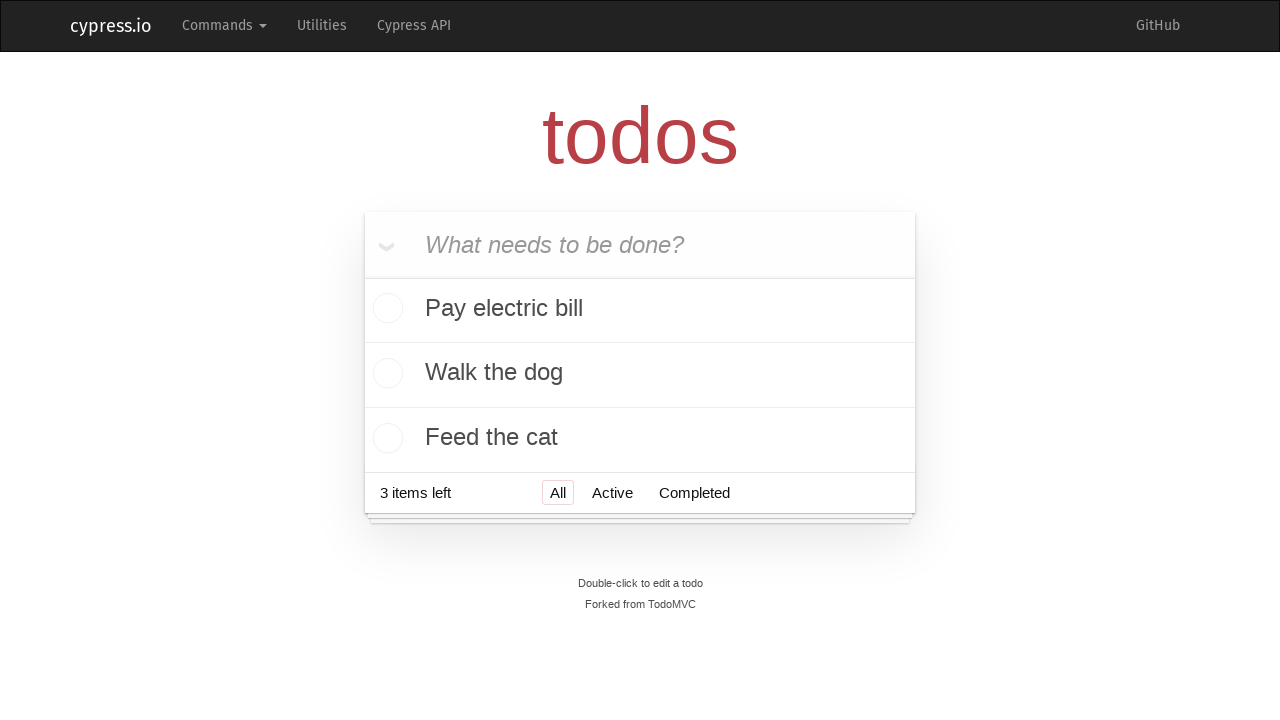

Verified todo list now contains 3 items
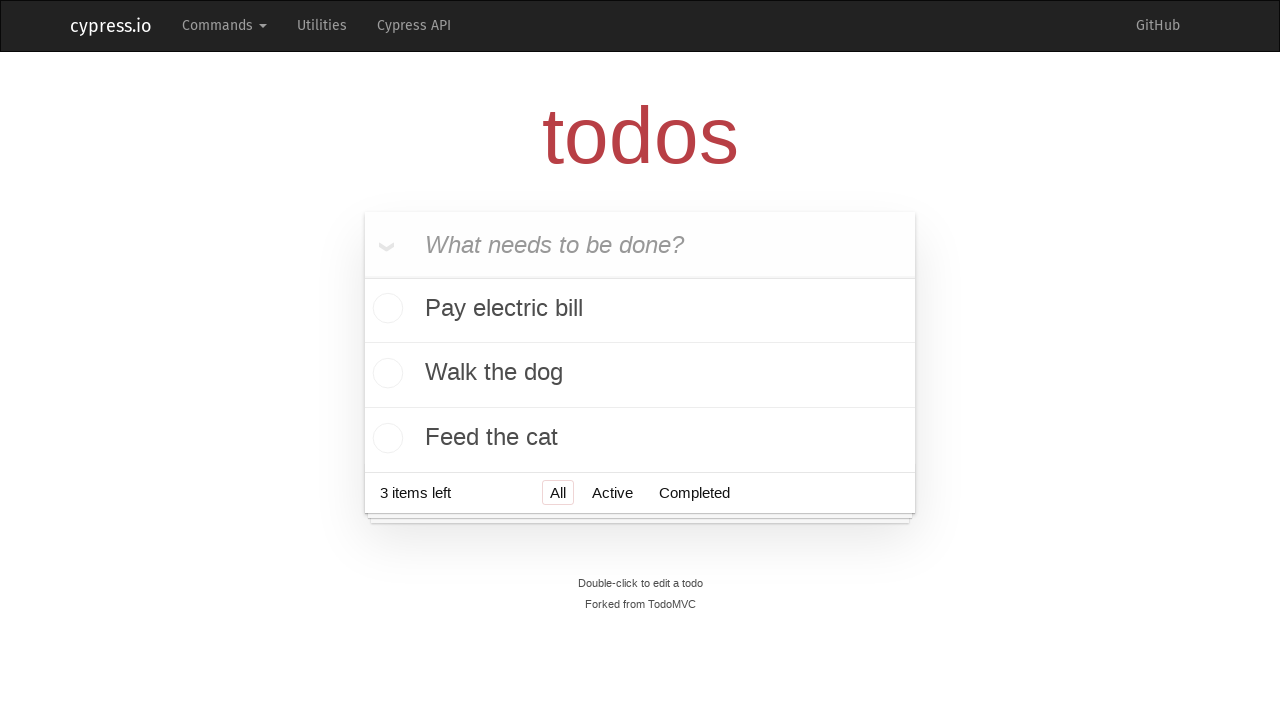

Located the last todo item in the list
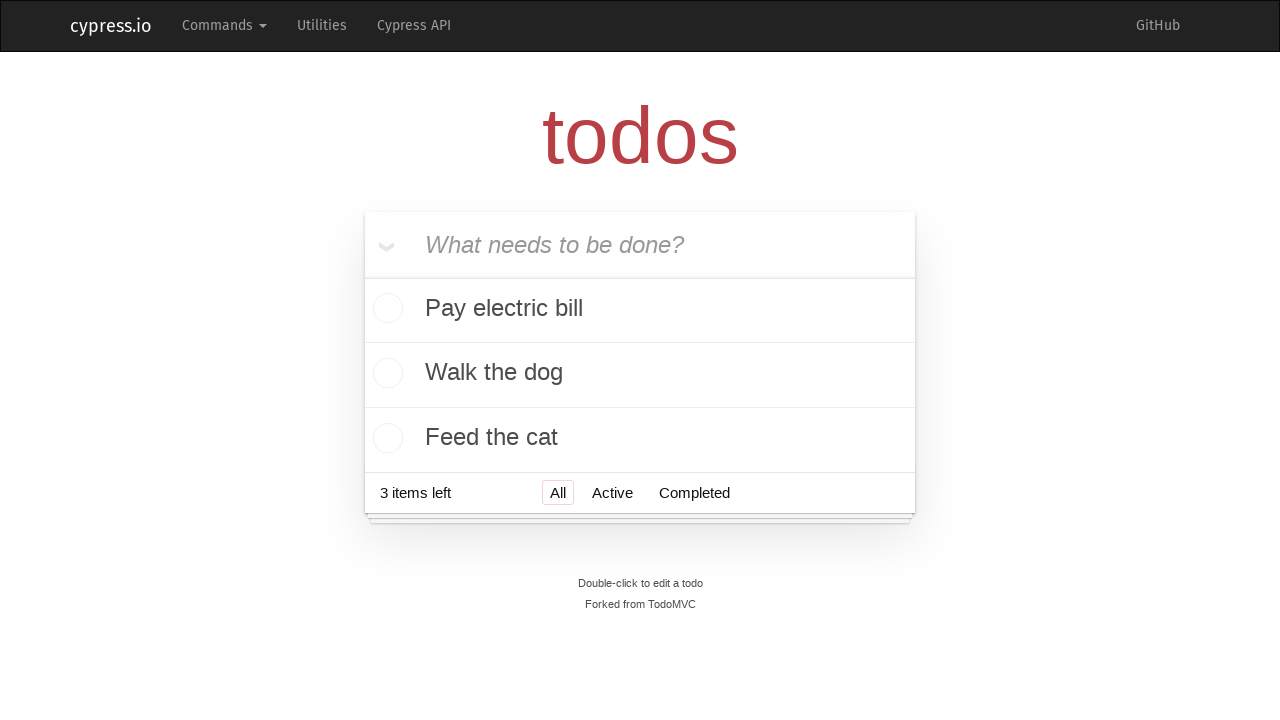

Verified the last item text is 'Feed the cat'
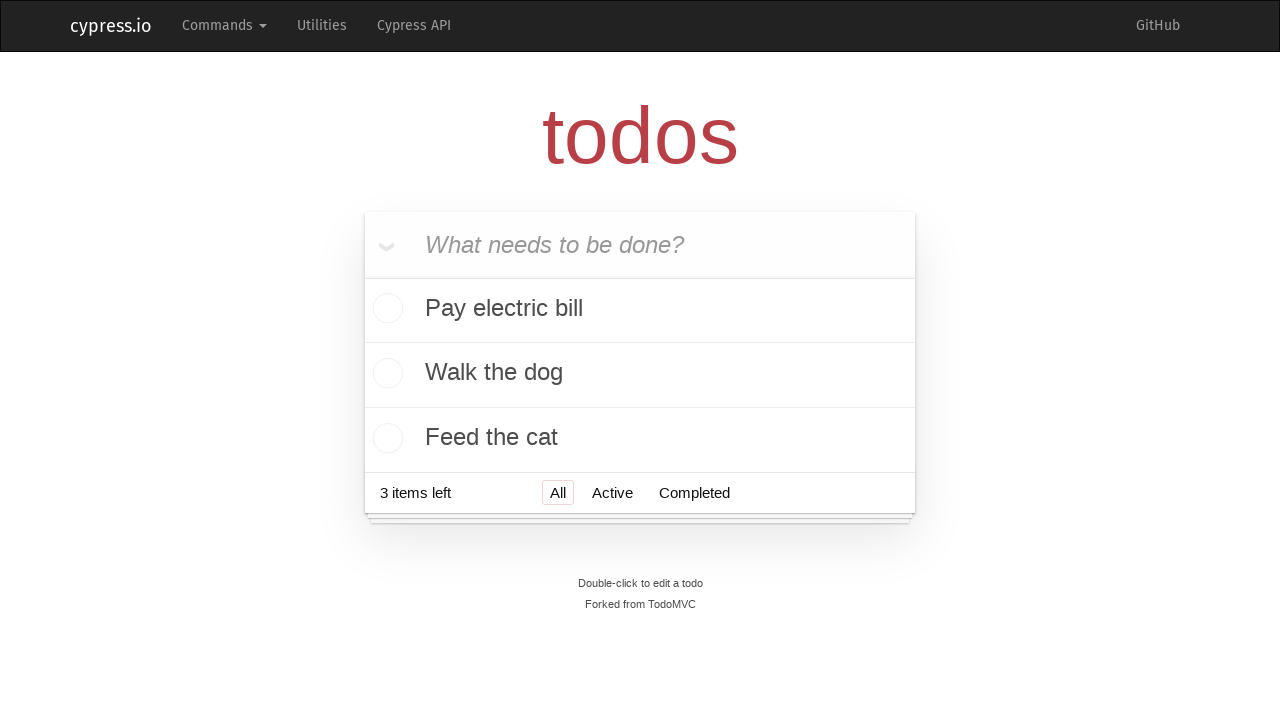

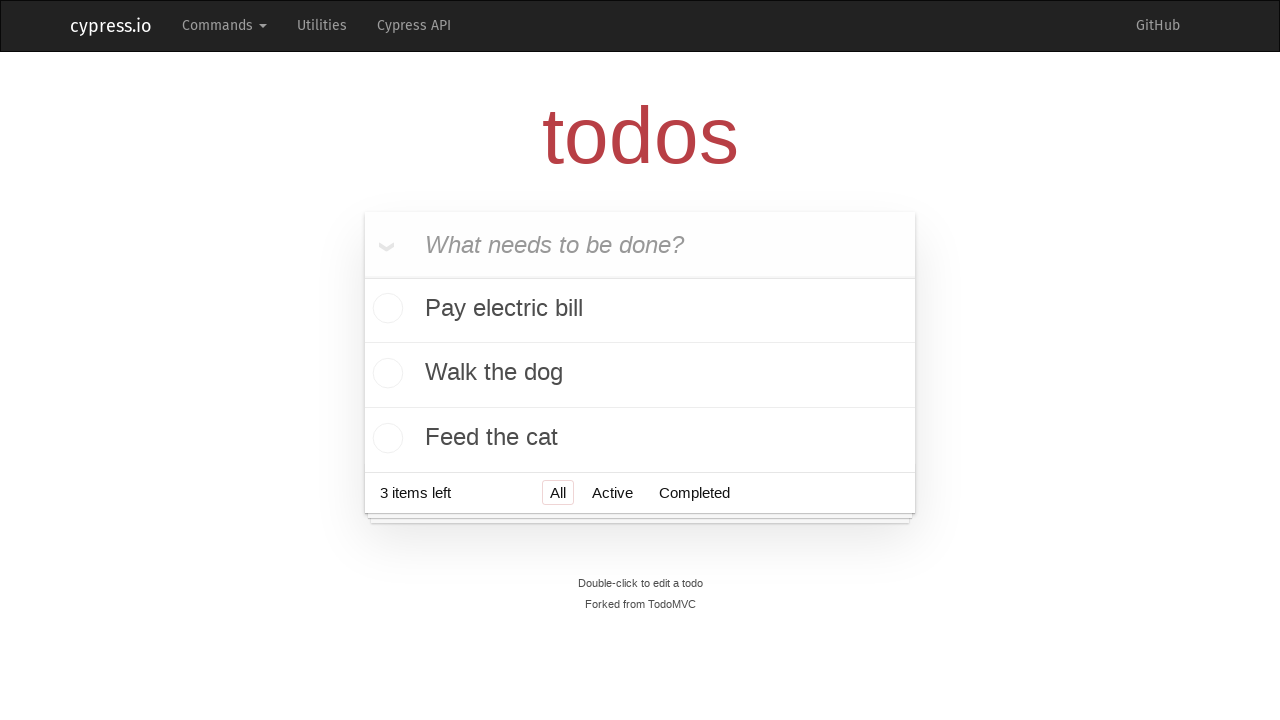